Tests JavaScript confirm box by triggering it twice - accepting once and dismissing once to verify both behaviors

Starting URL: https://www.hyrtutorials.com/p/alertsdemo.html

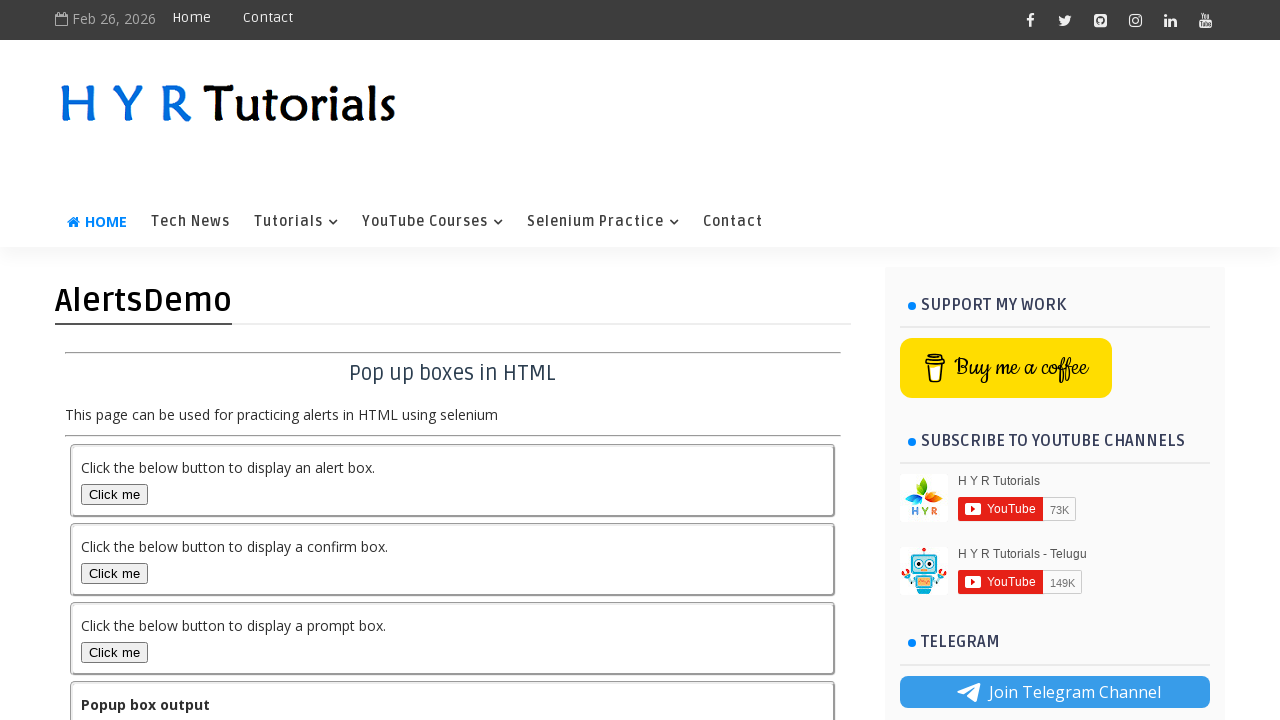

Navigated to alerts demo page
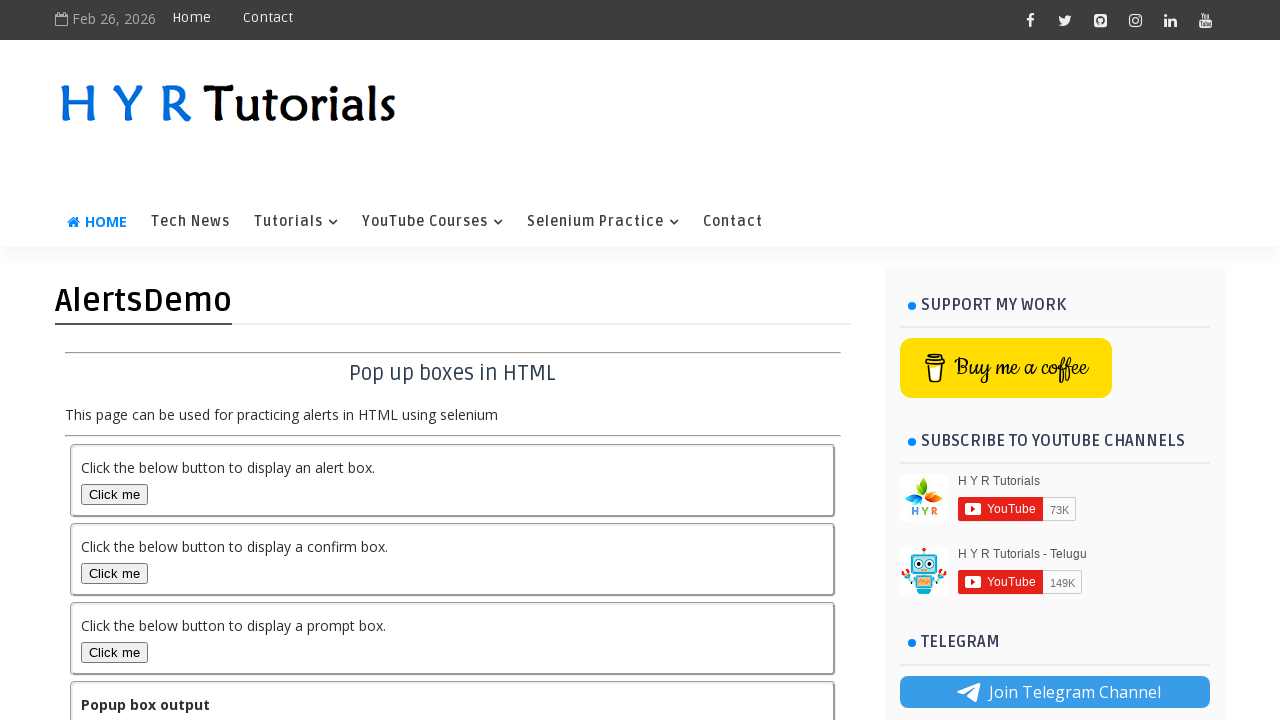

Set up dialog handler to accept confirm box
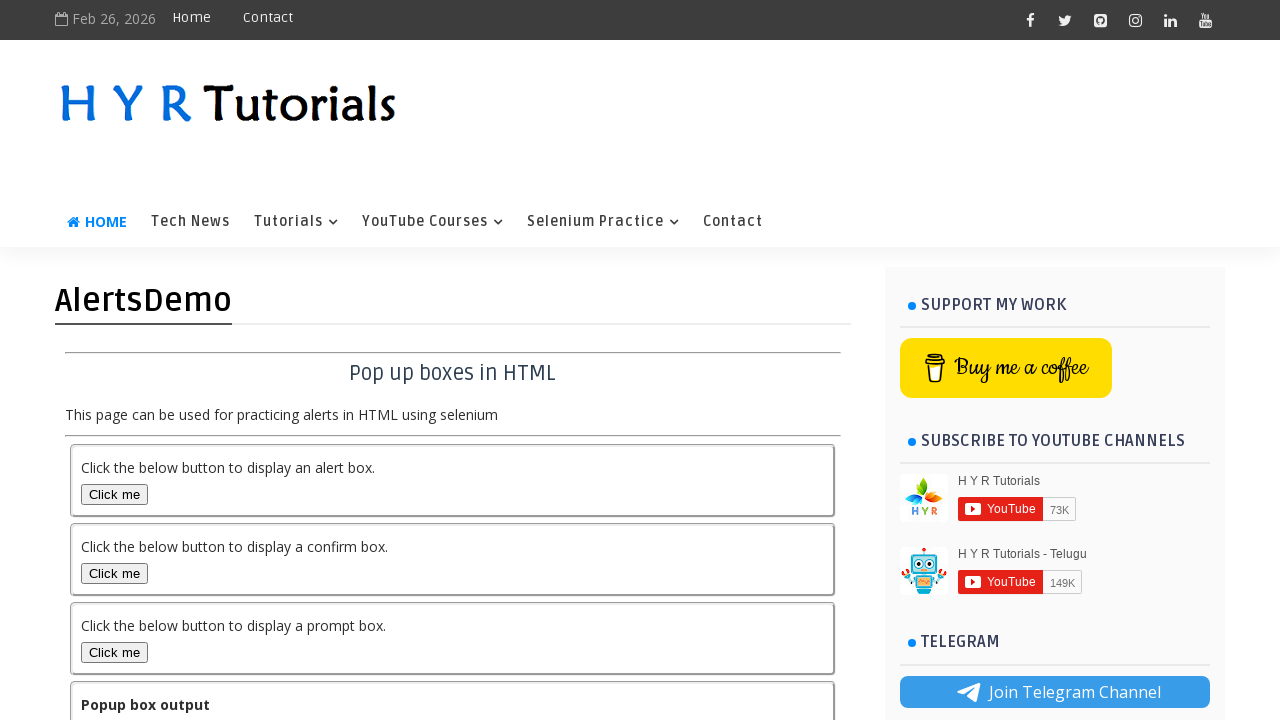

Clicked confirm box button to trigger dialog at (114, 573) on #confirmBox
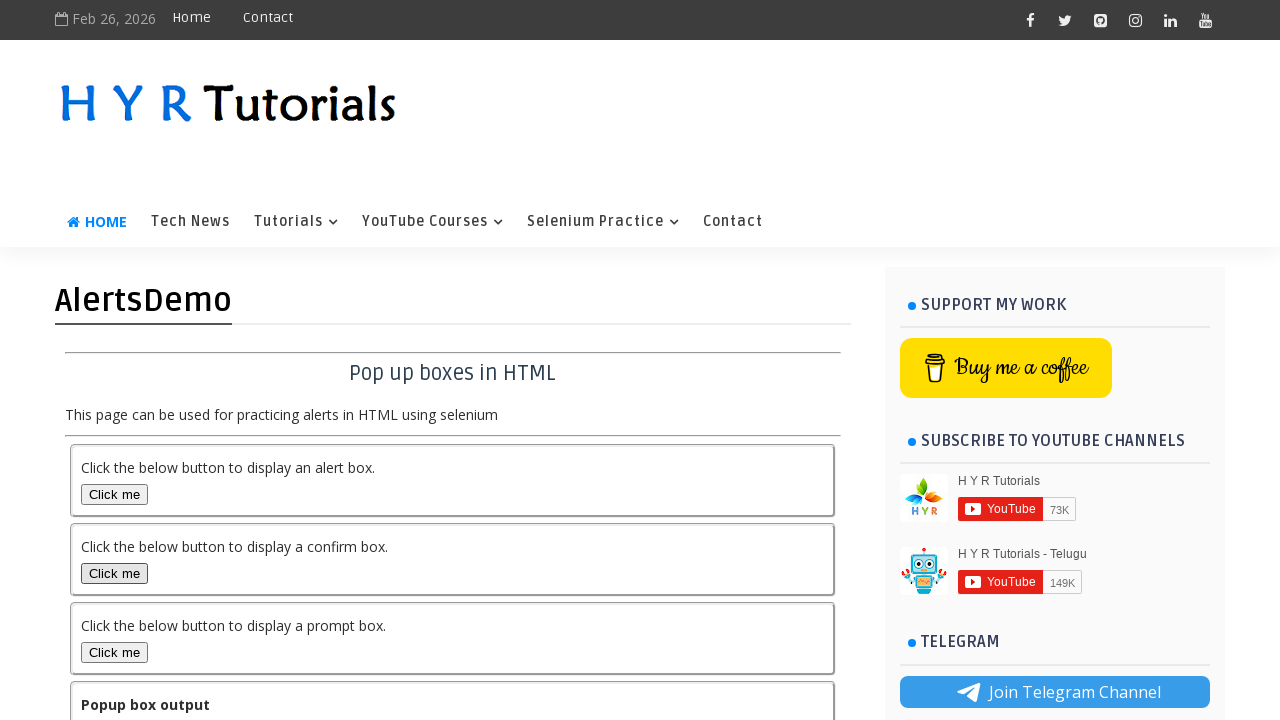

Retrieved output text after accepting confirm box
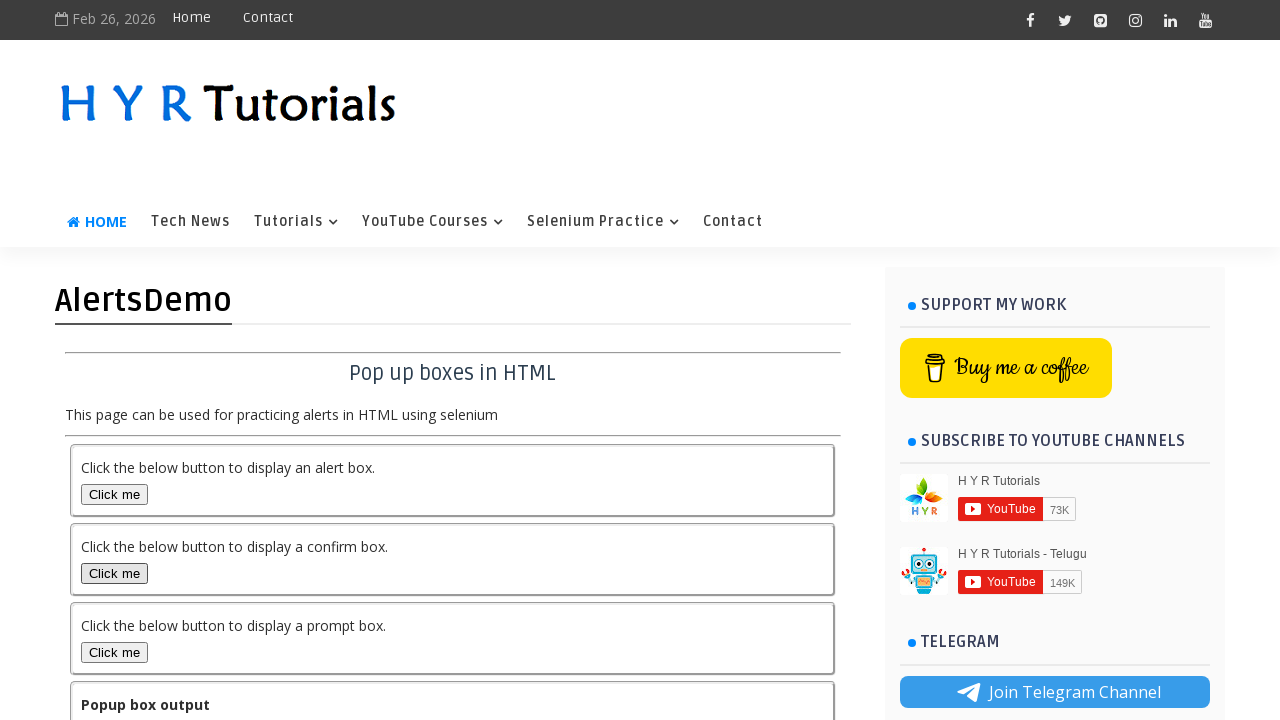

Set up dialog handler to dismiss confirm box
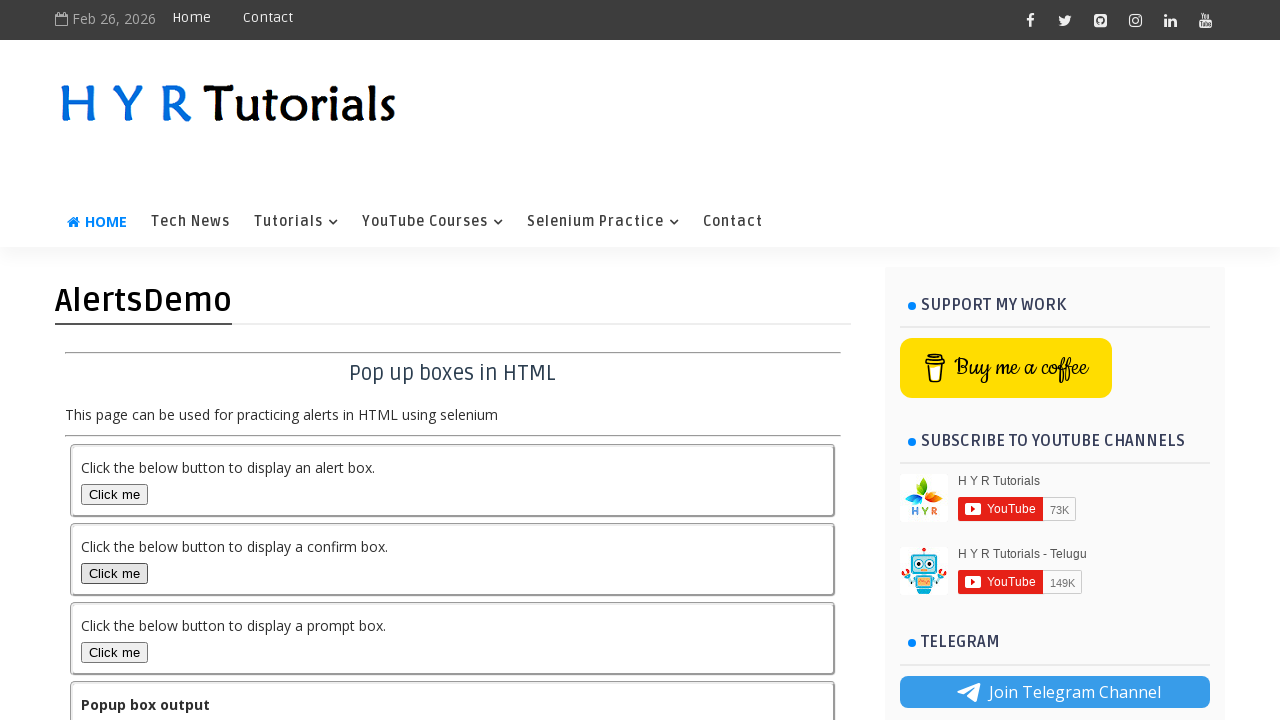

Clicked confirm box button to trigger dialog again at (114, 573) on #confirmBox
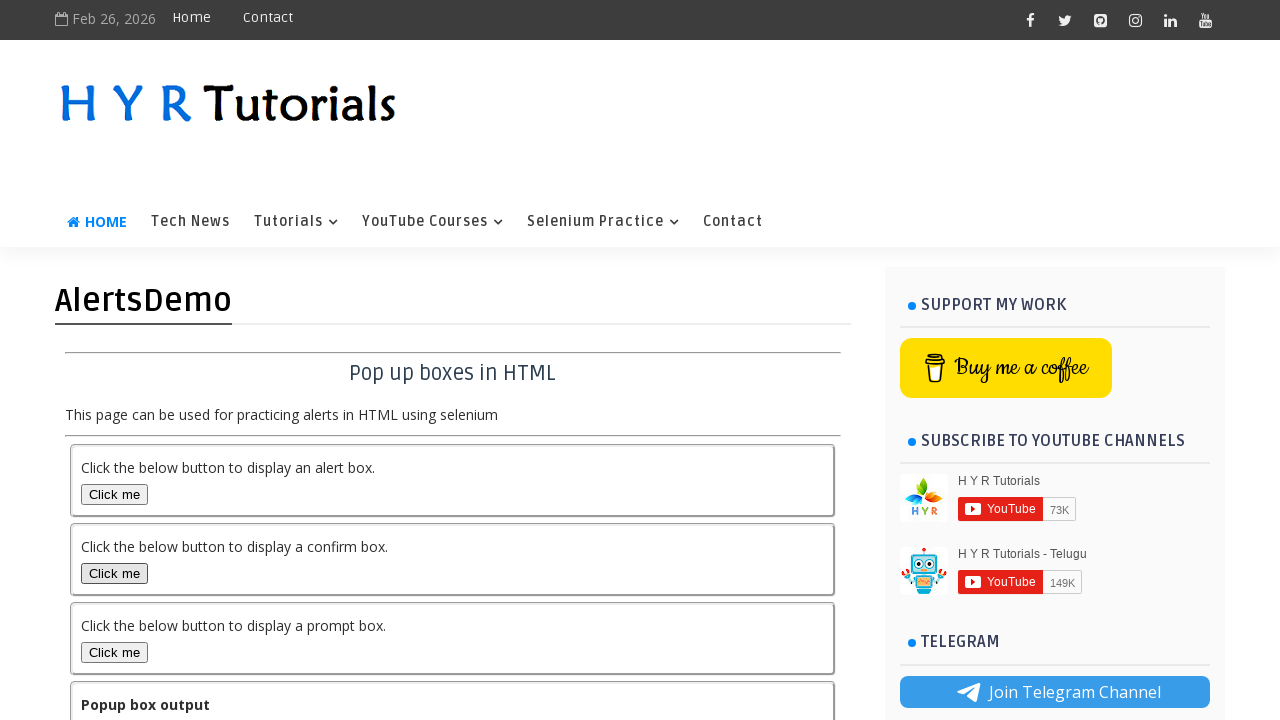

Retrieved output text after dismissing confirm box
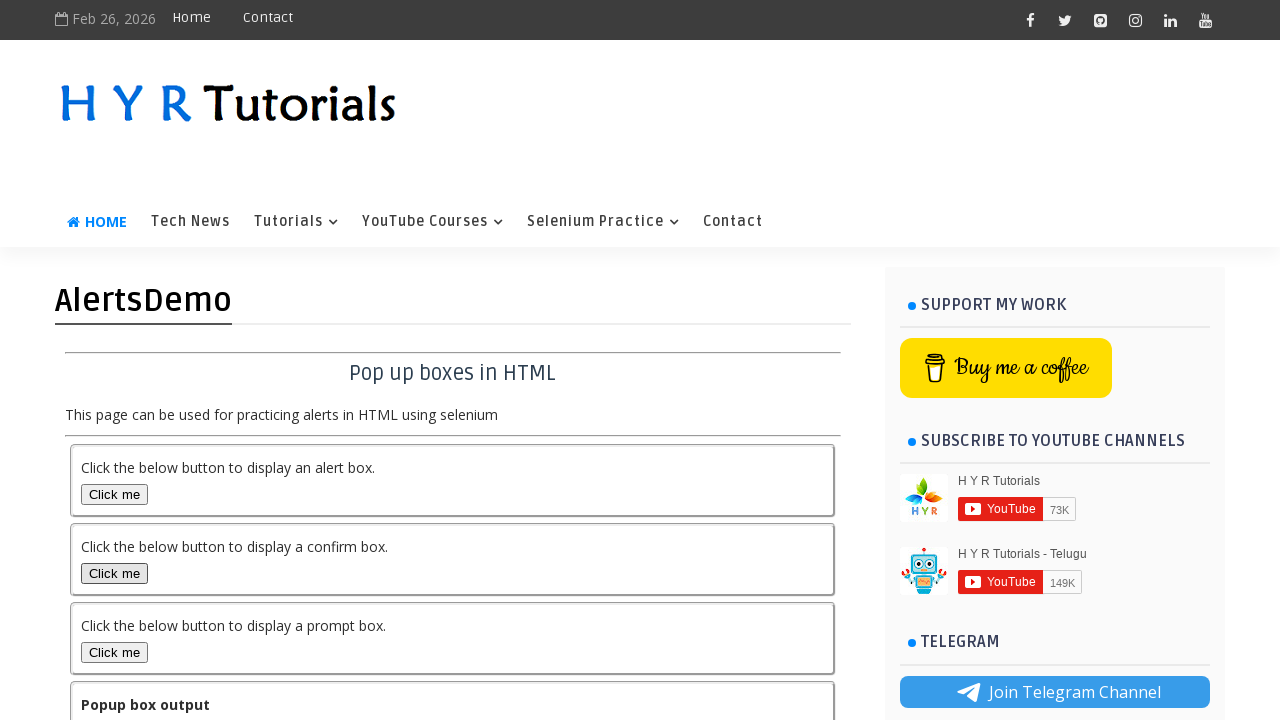

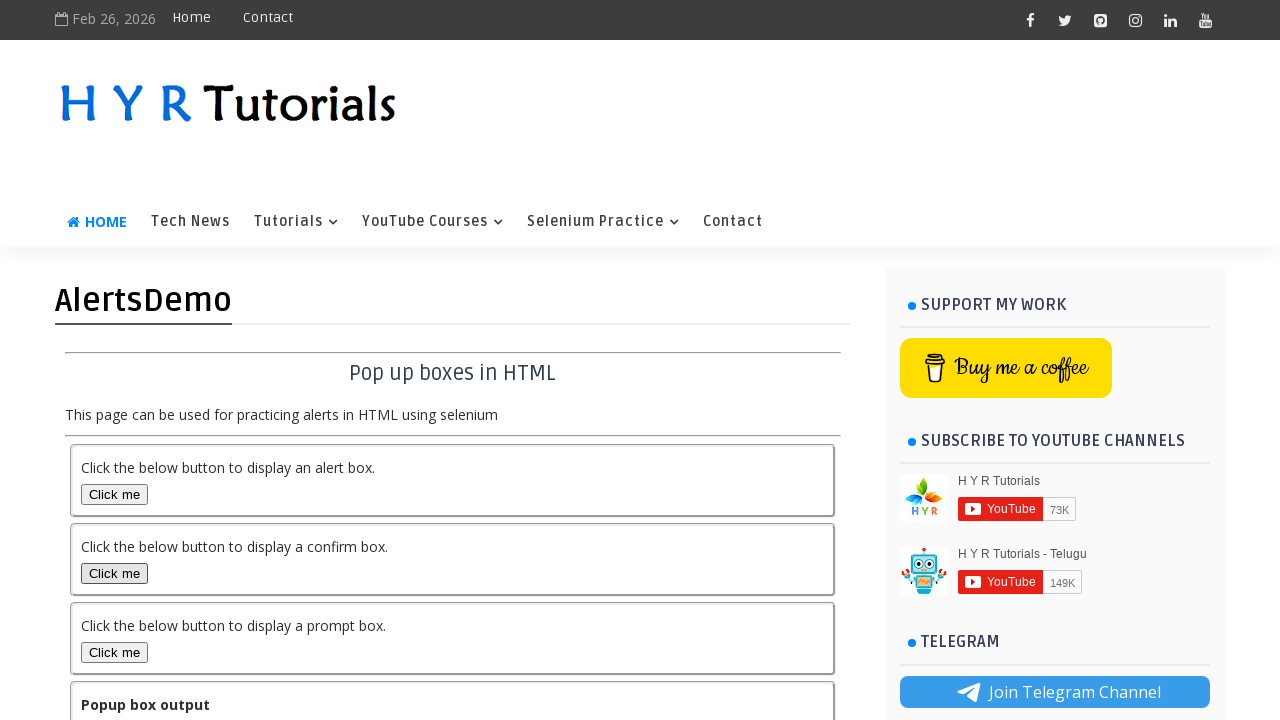